Navigates through multiple pages of Hacker News newest articles by clicking the "More" link, simulating a user browsing through article listings to verify pagination works correctly.

Starting URL: https://news.ycombinator.com/newest

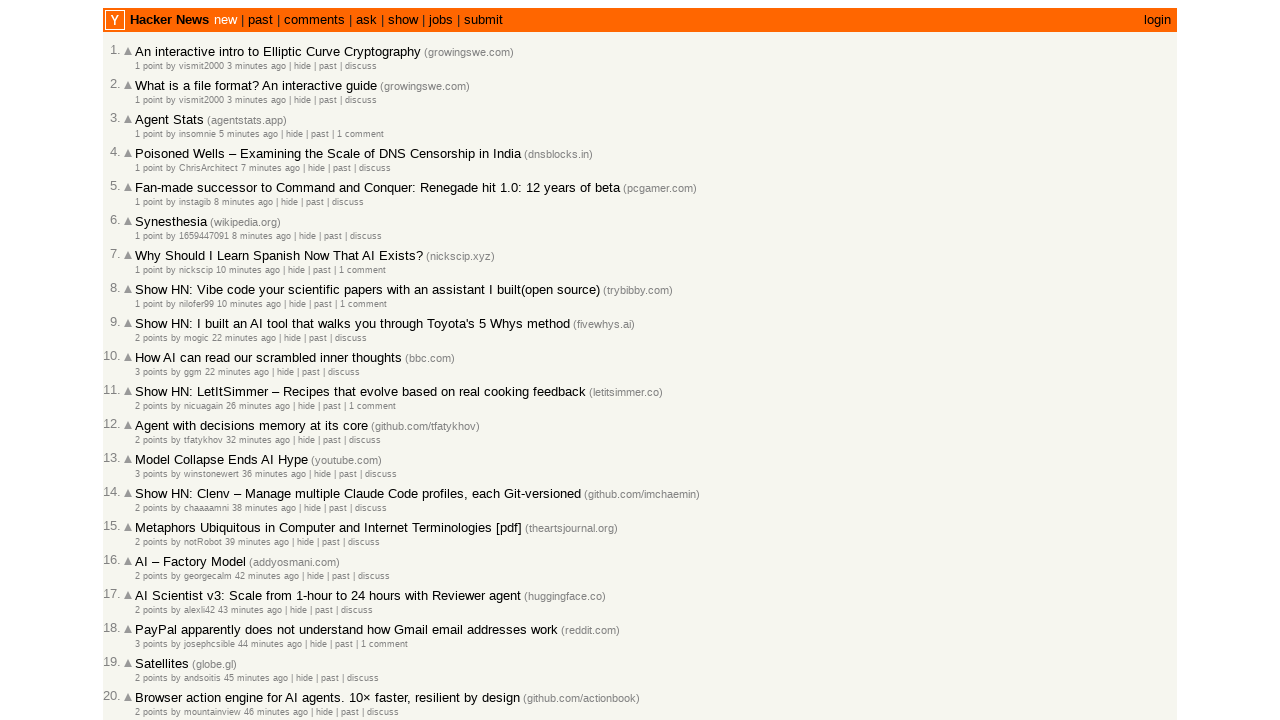

Waited for articles to load on the newest page
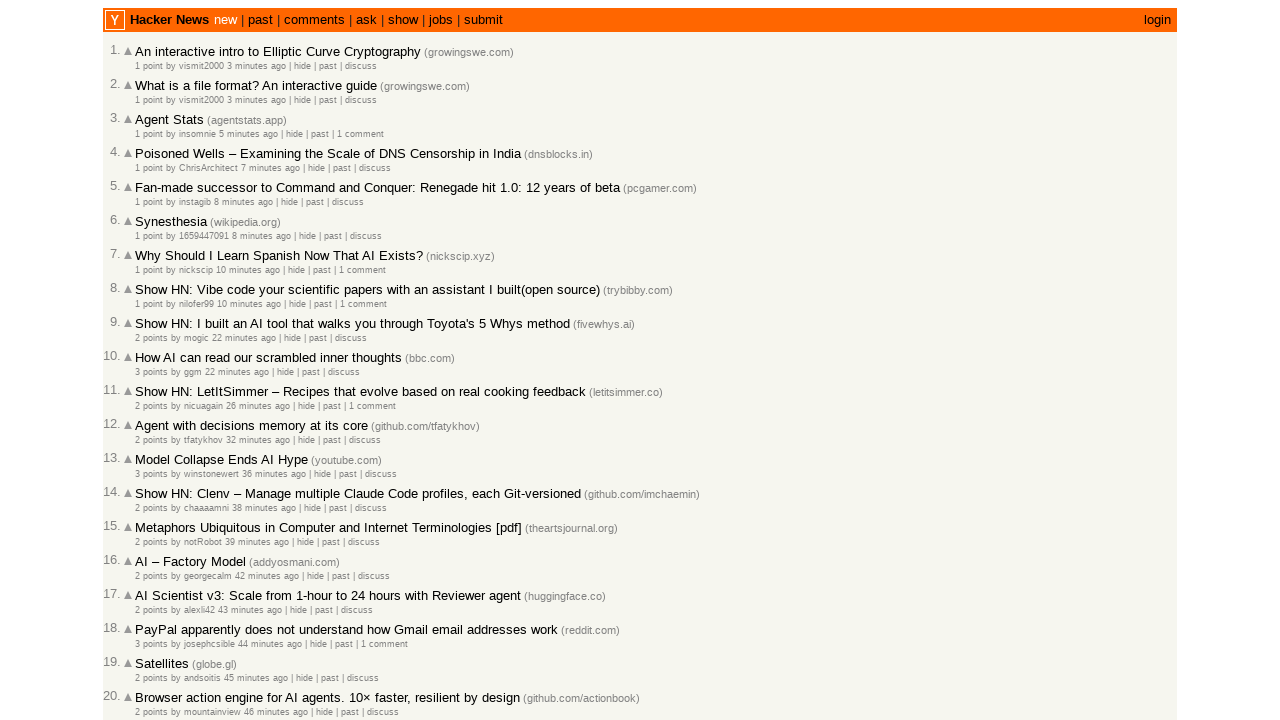

Waited for articles to be visible on page 1
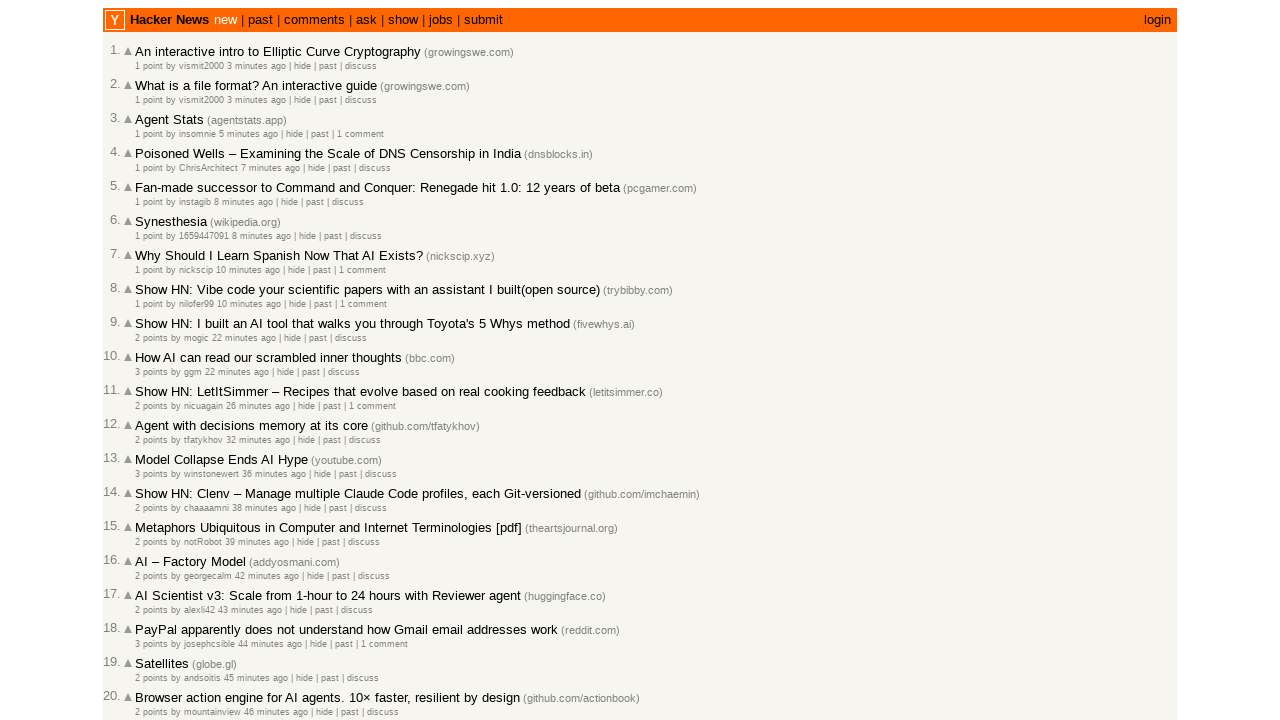

Clicked 'More' link to navigate to next page of articles at (149, 616) on .morelink
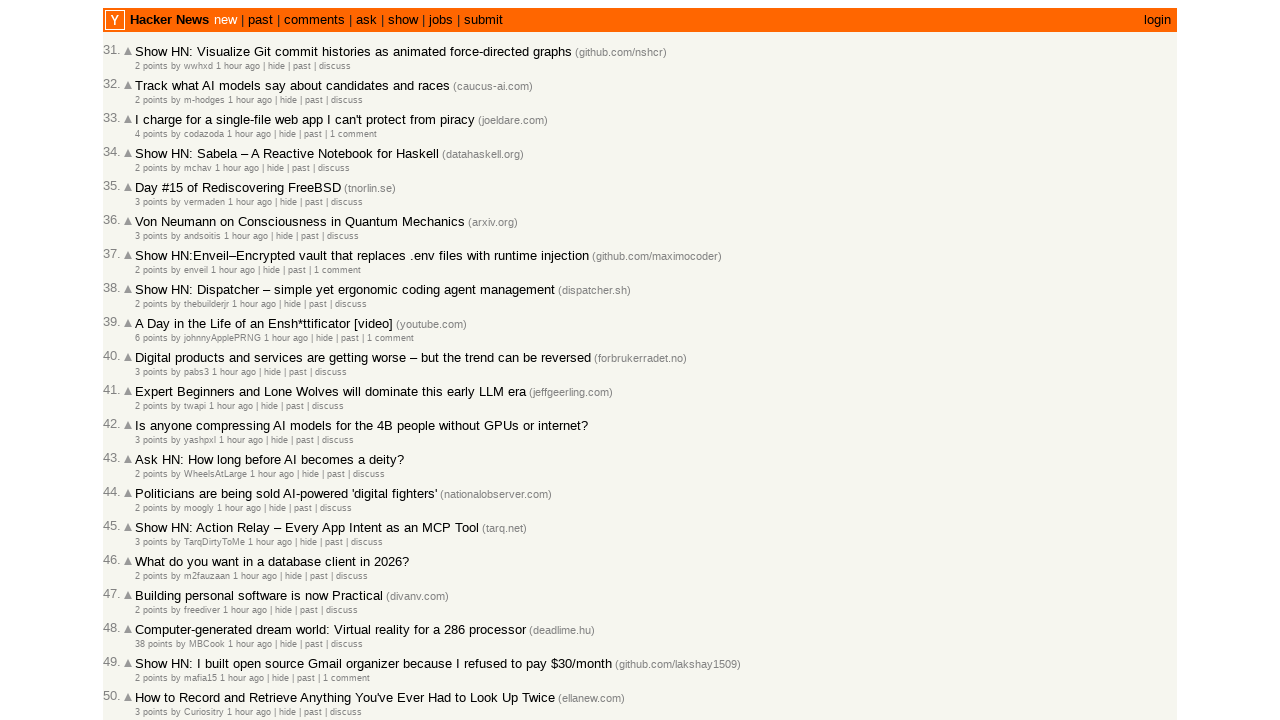

Waited for network to be idle after page navigation
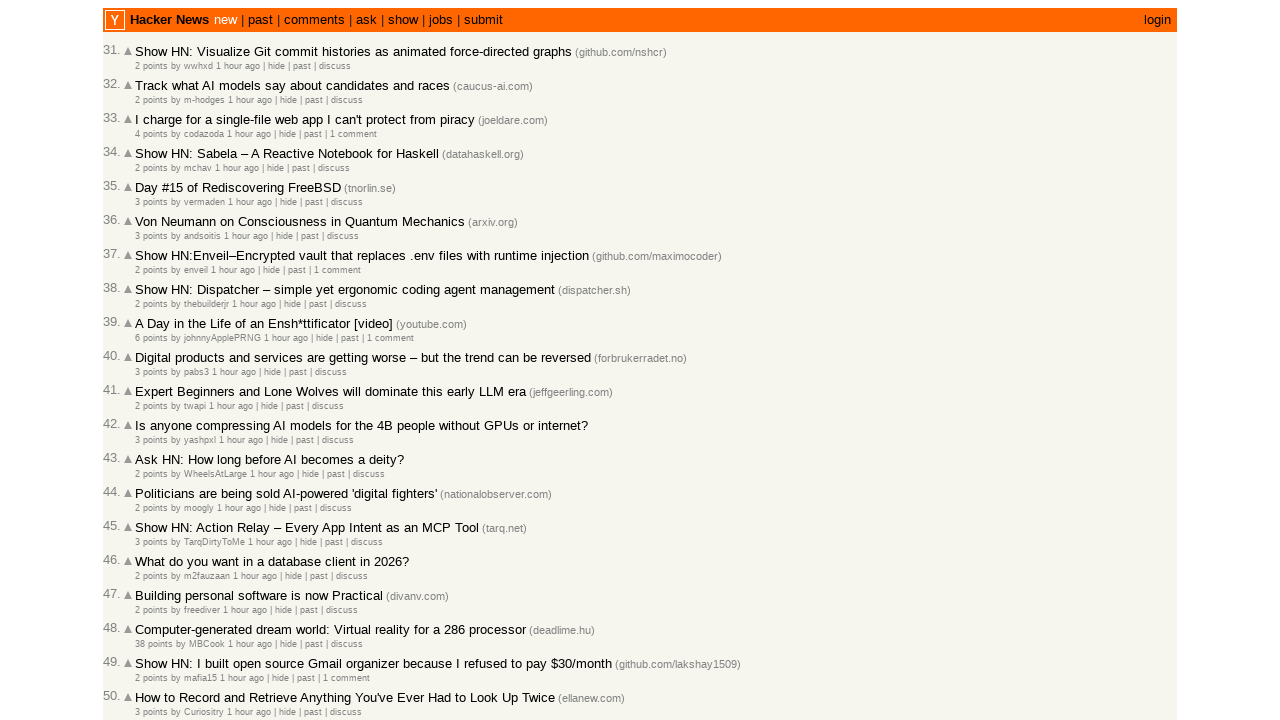

Waited for articles to be visible on page 2
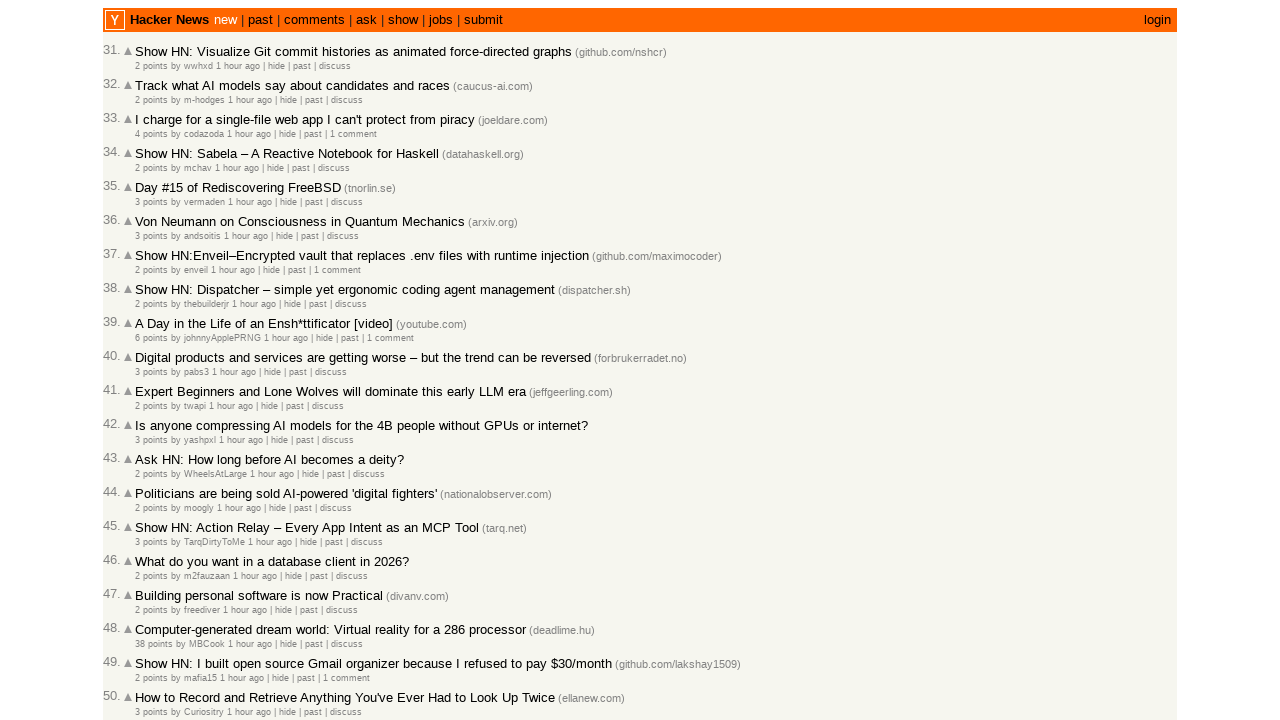

Clicked 'More' link to navigate to next page of articles at (149, 616) on .morelink
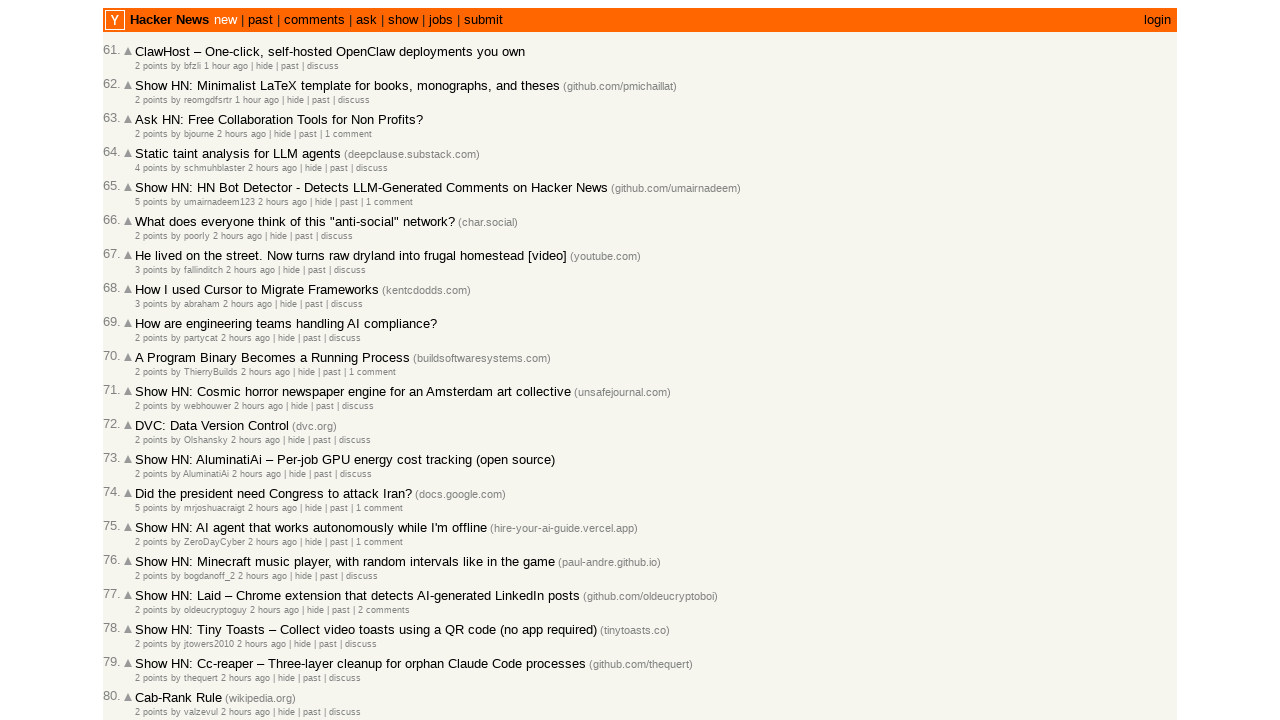

Waited for network to be idle after page navigation
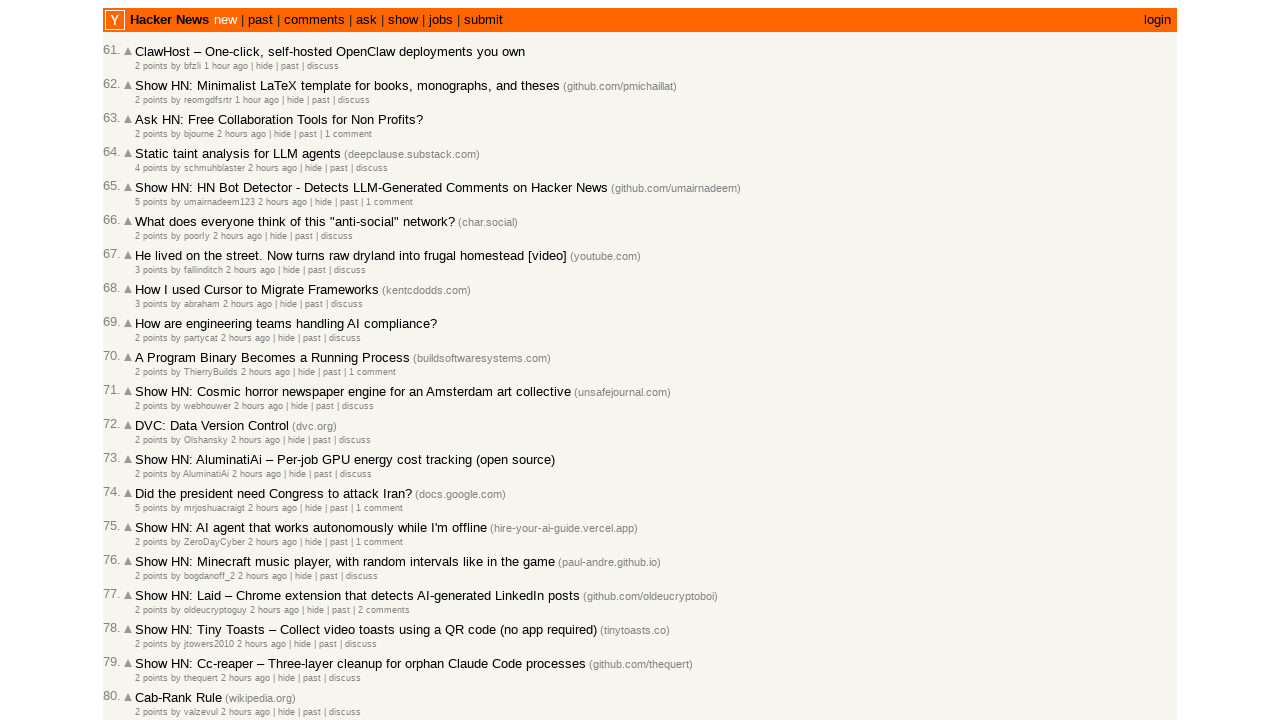

Waited for articles to be visible on page 3
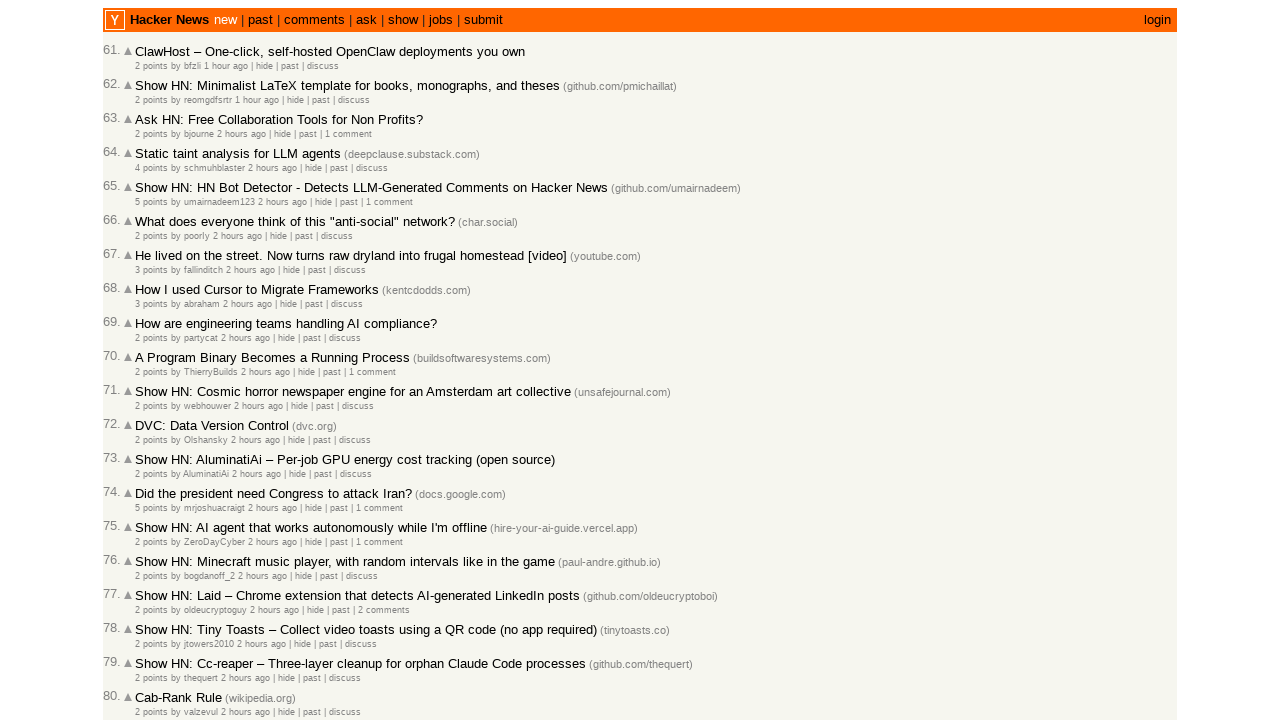

Clicked 'More' link to navigate to next page of articles at (149, 616) on .morelink
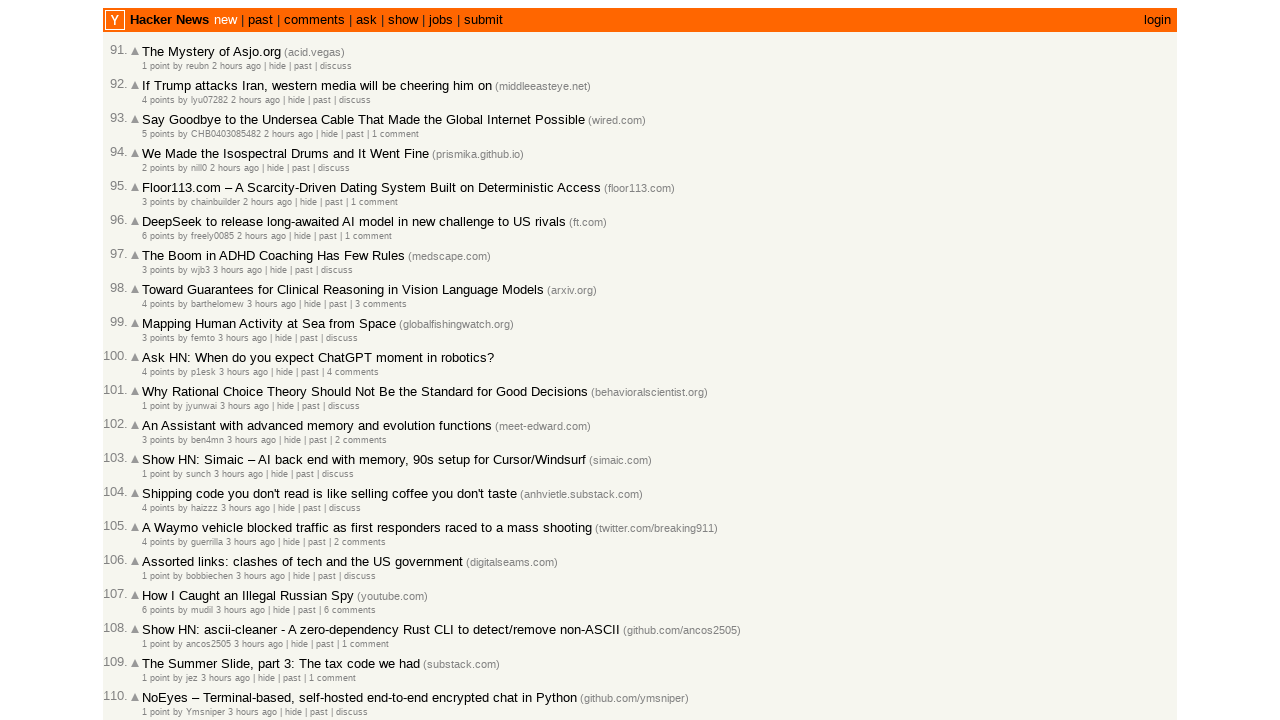

Waited for network to be idle after page navigation
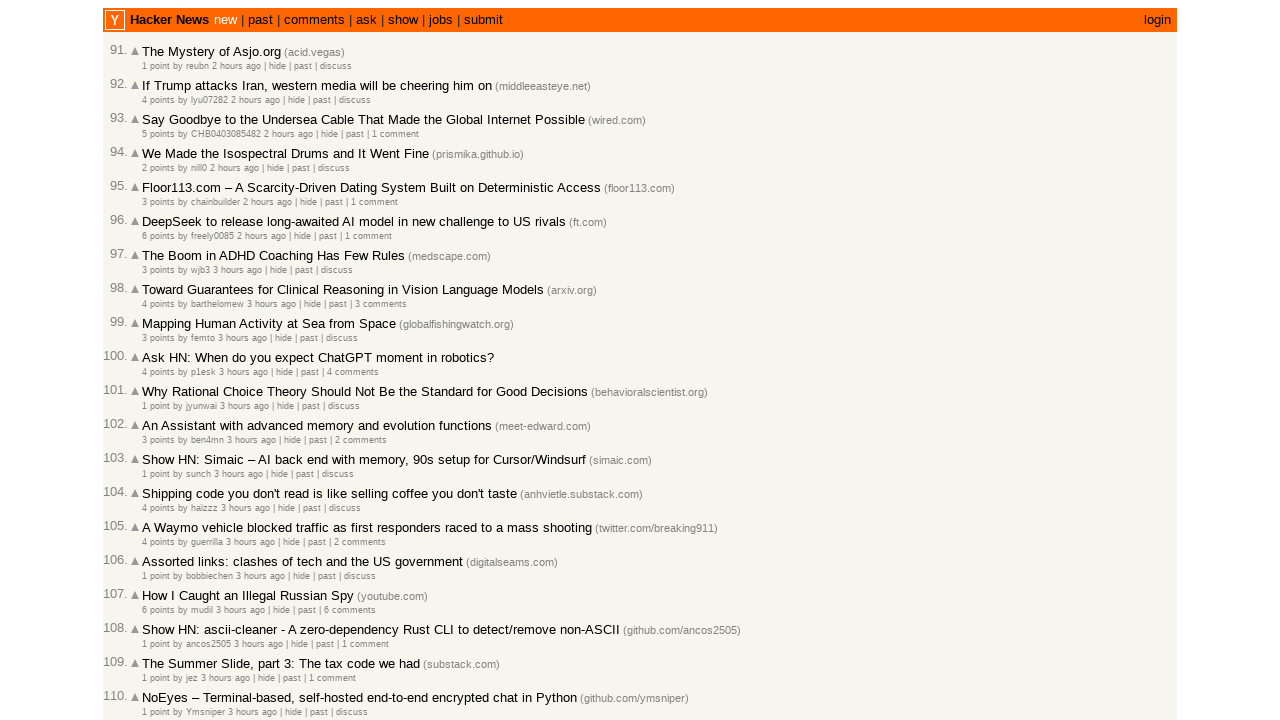

Waited for articles to be visible on page 4
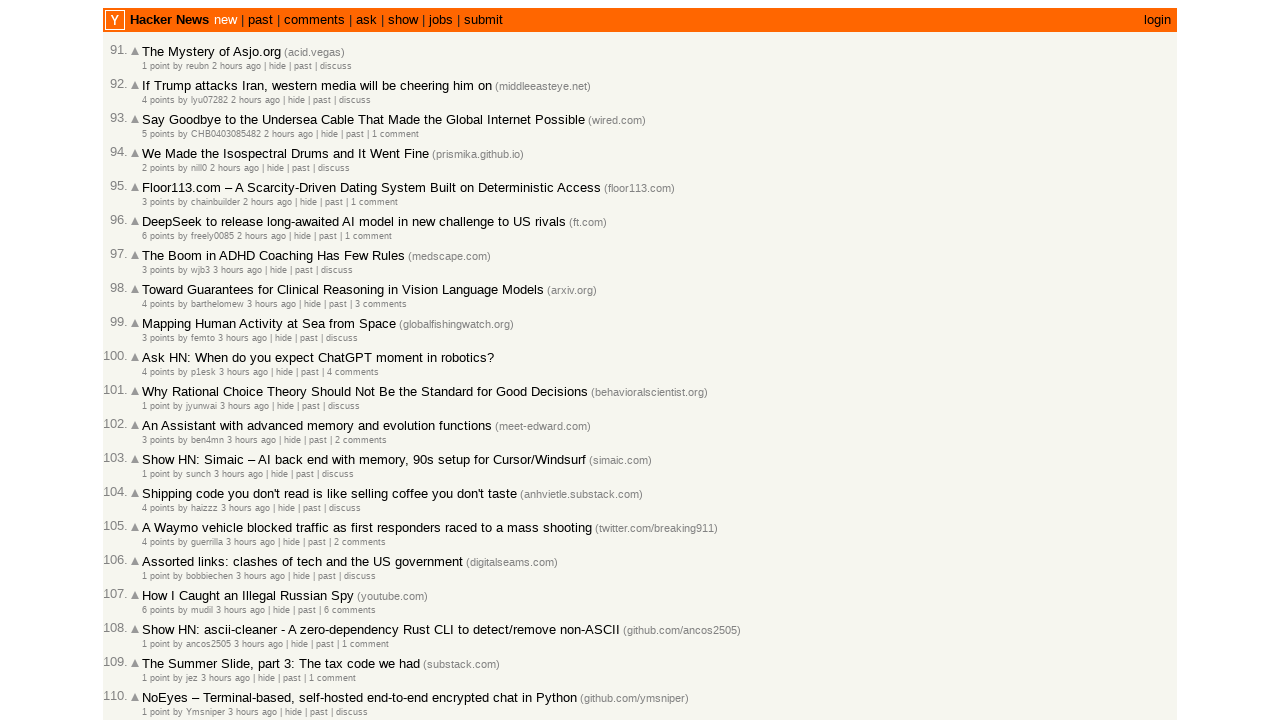

Clicked 'More' link to navigate to next page of articles at (156, 616) on .morelink
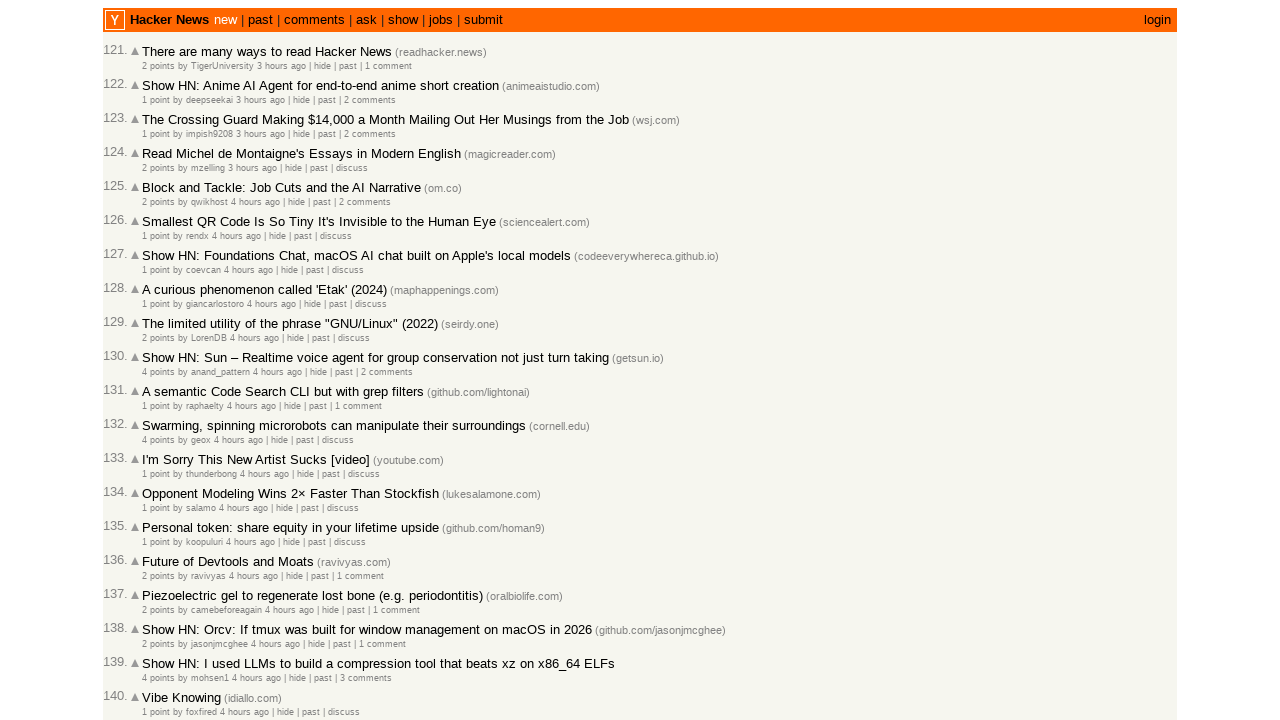

Waited for network to be idle after page navigation
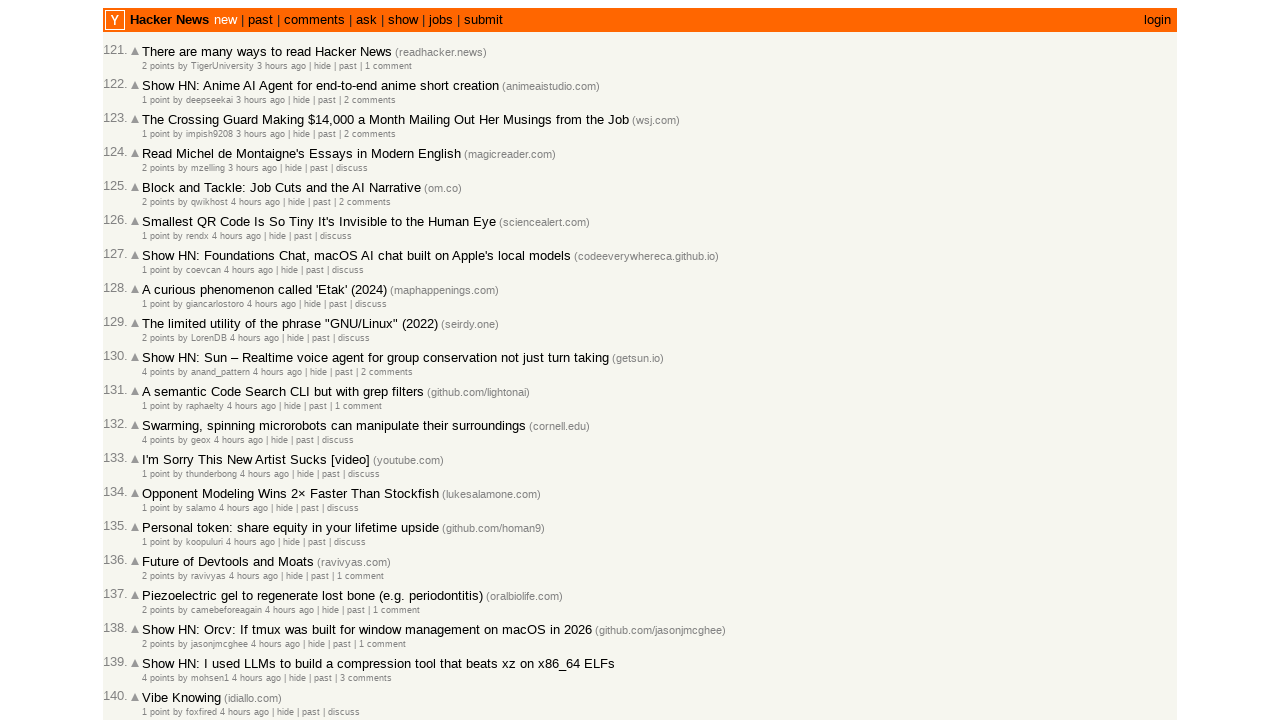

Verified final page has loaded with articles
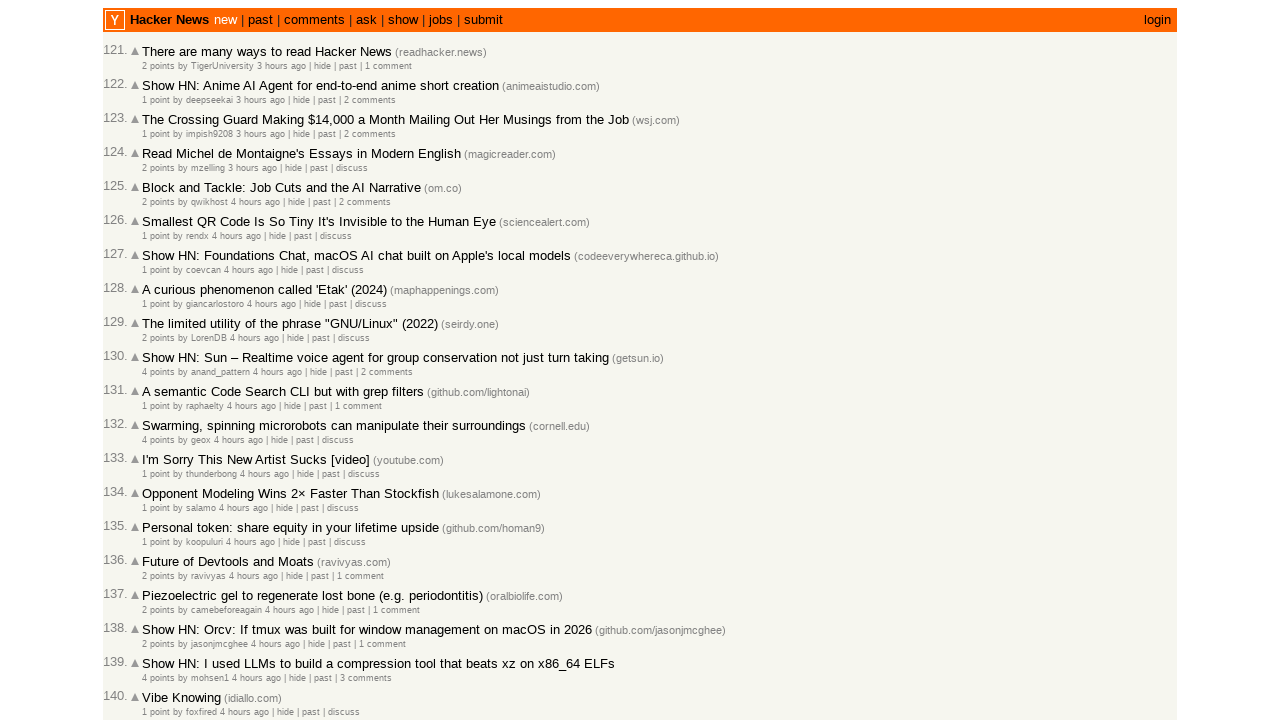

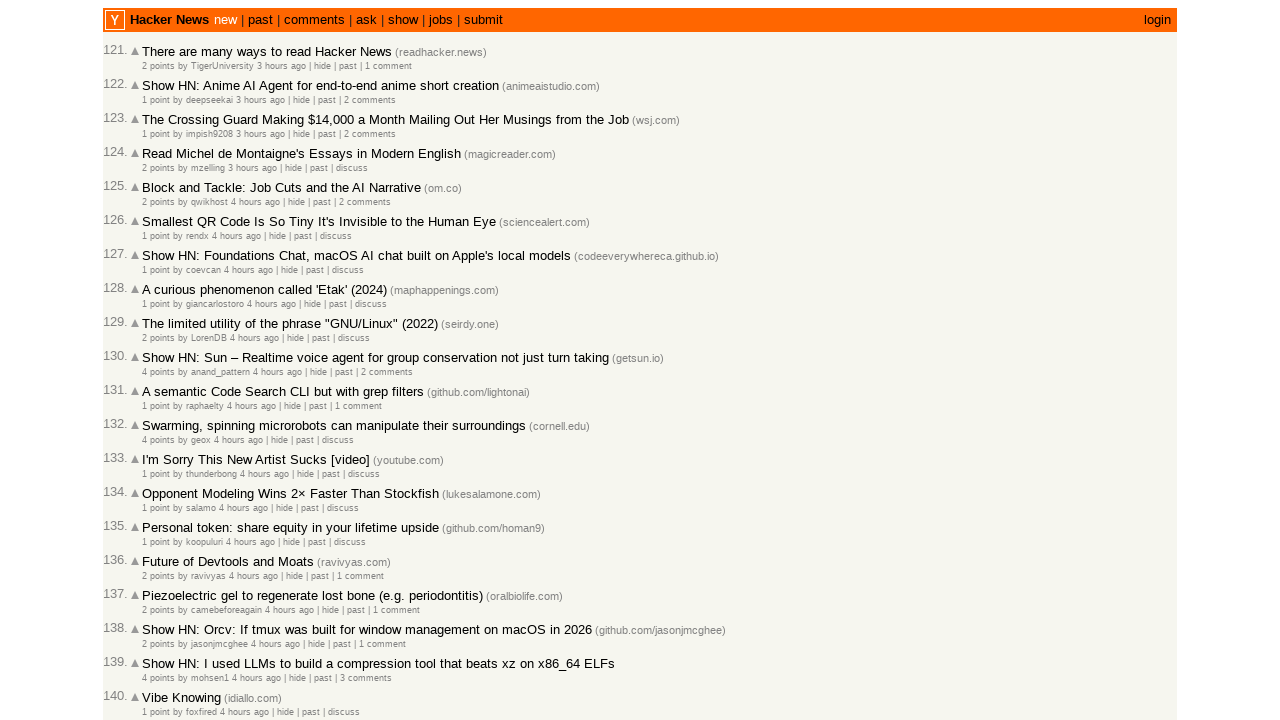